Tests moving mouse relative to its current position

Starting URL: https://www.selenium.dev/selenium/web/mouse_interaction.html

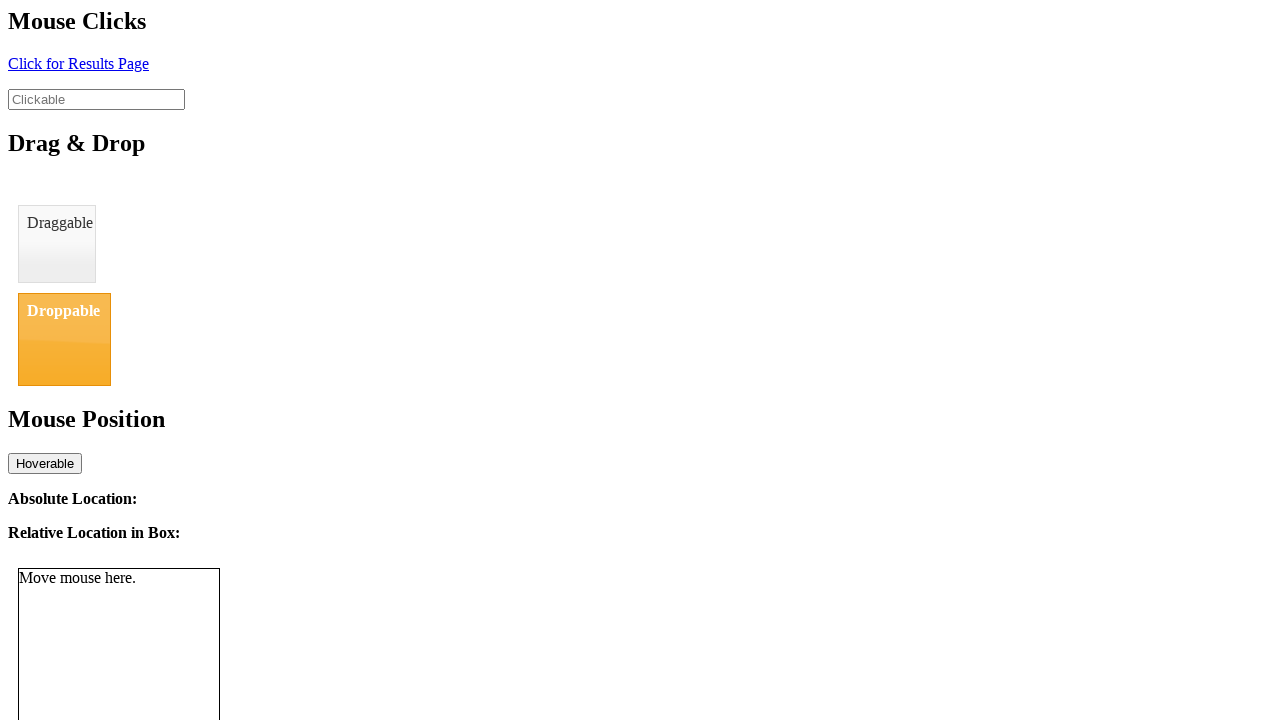

Moved mouse to initial position (8, 11) at (8, 11)
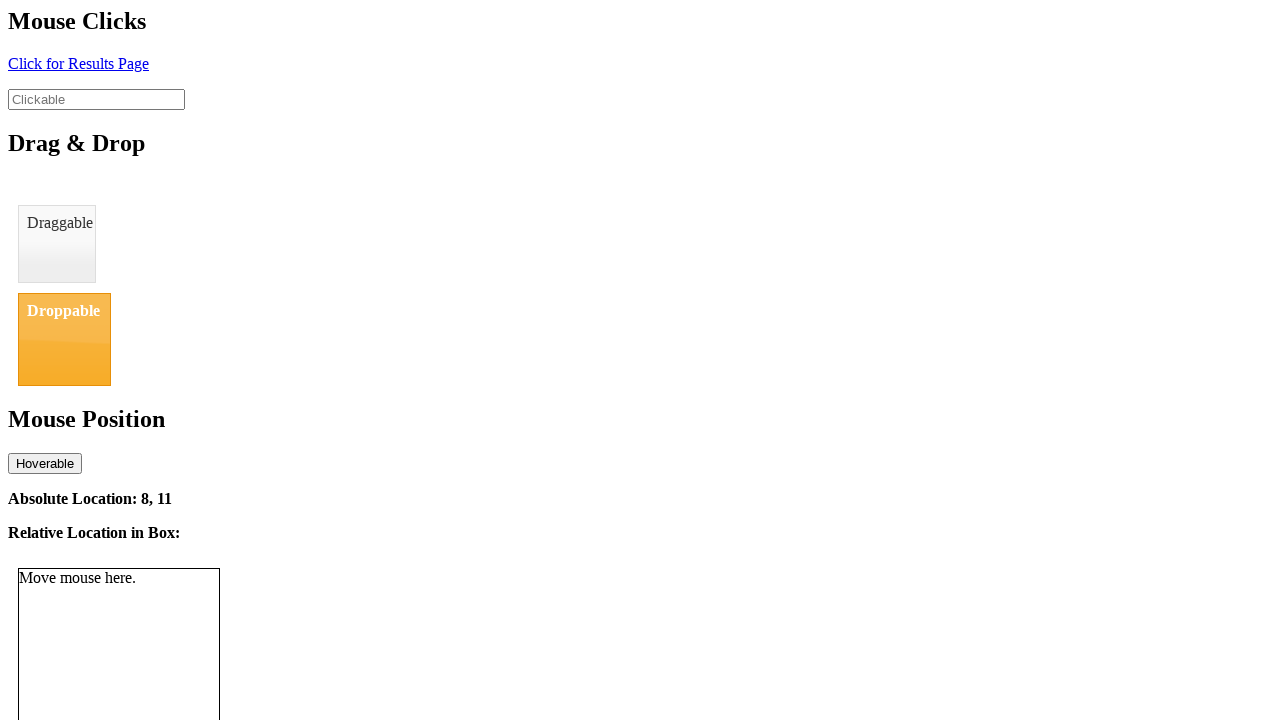

Moved mouse by relative offset (13, 15) from current position to (21, 26) at (21, 26)
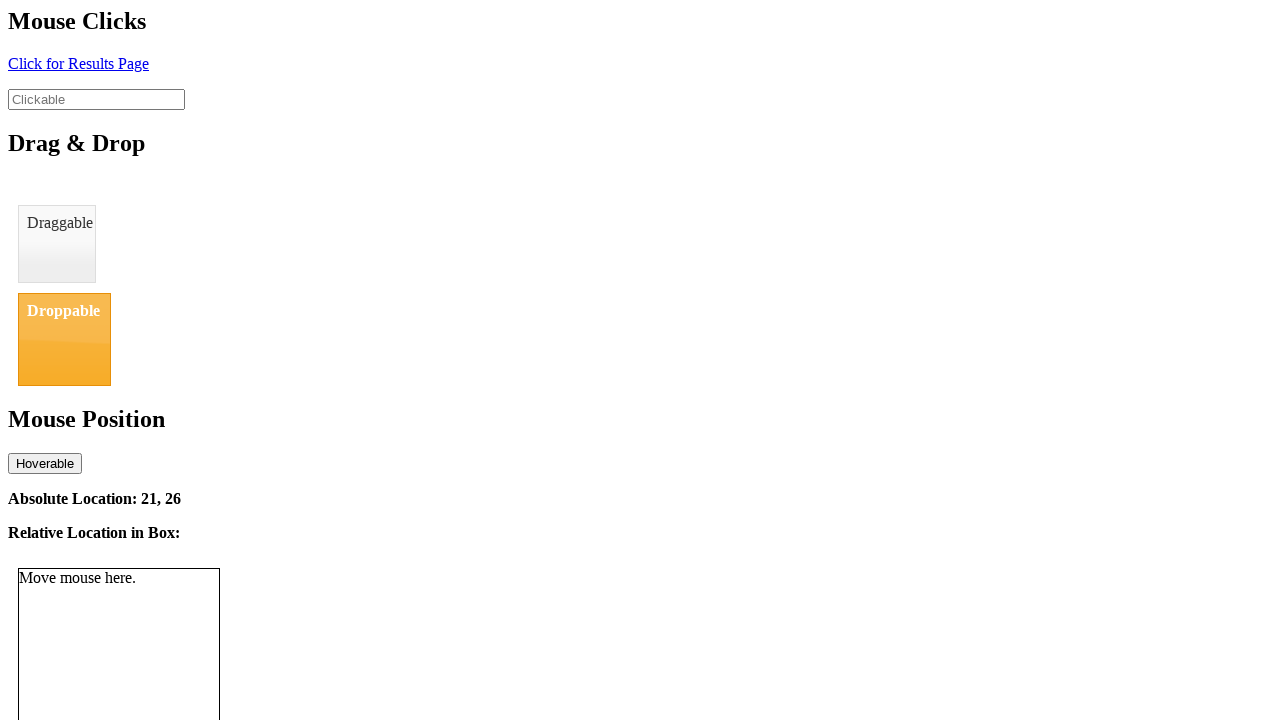

Retrieved absolute location text to verify mouse position
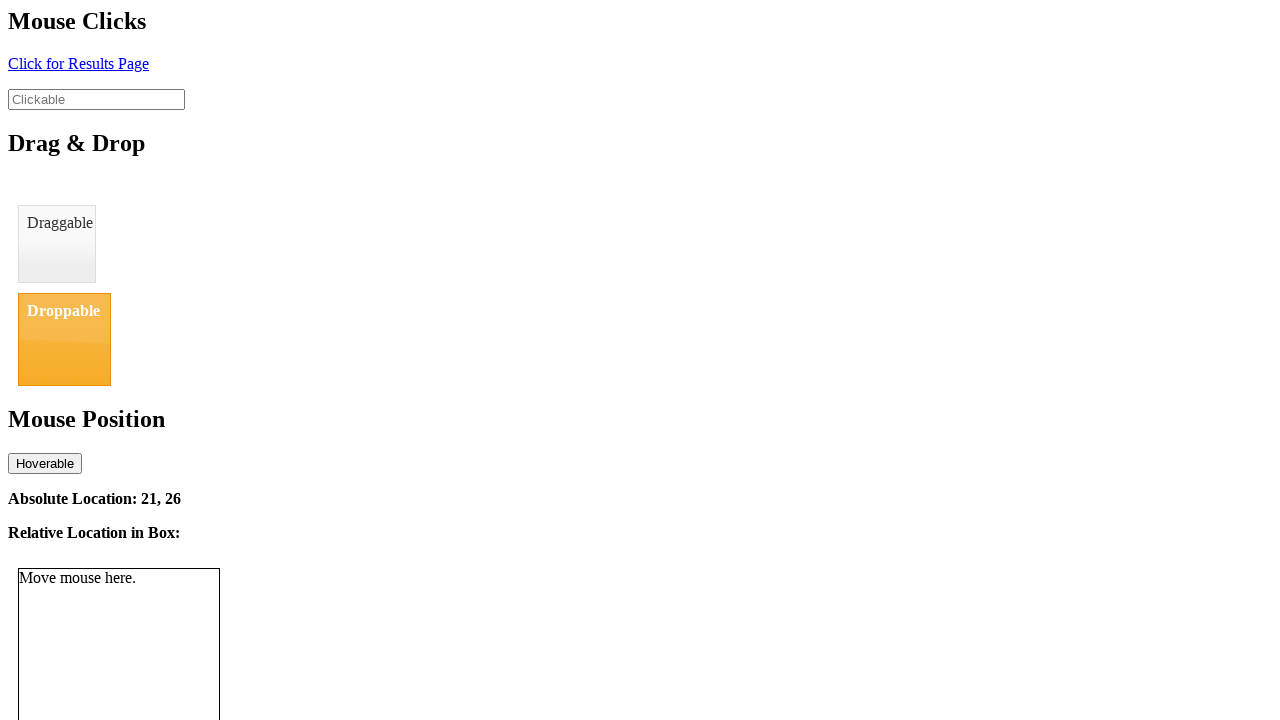

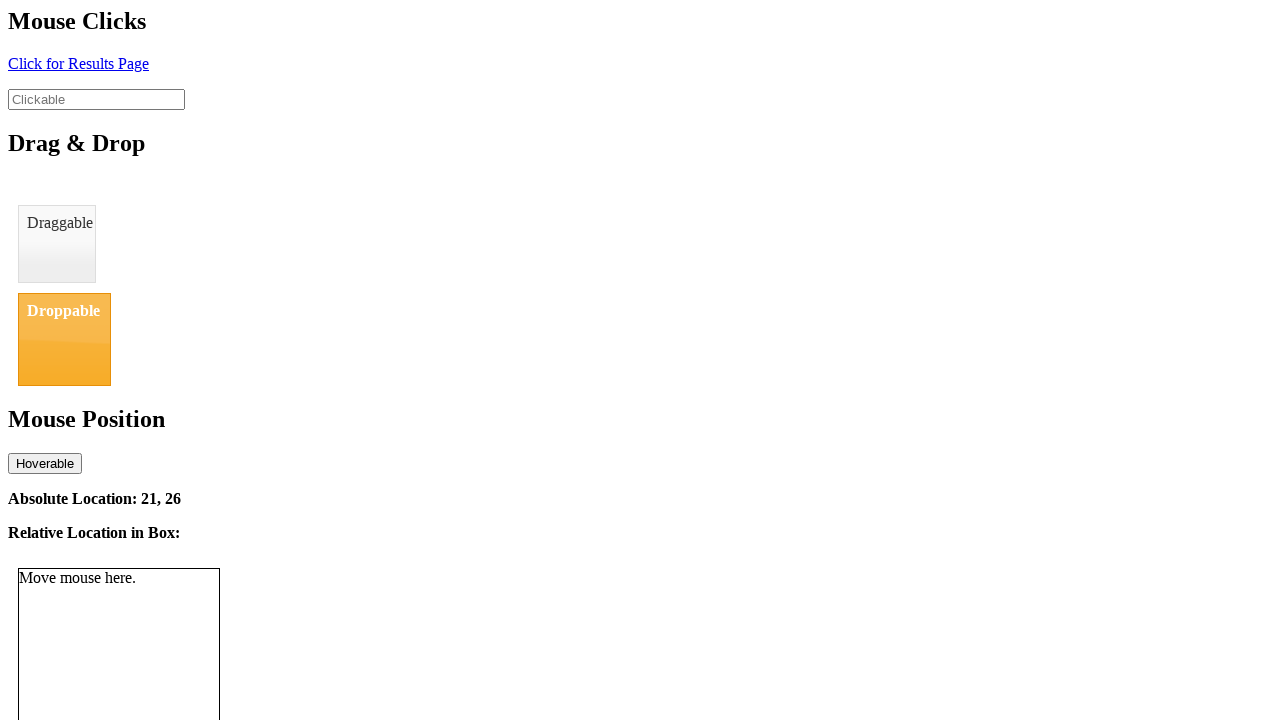